Tests accessing nested Shadow DOM elements by navigating through shadow roots and extracting text from a deeply nested element

Starting URL: http://watir.com/examples/shadow_dom.html

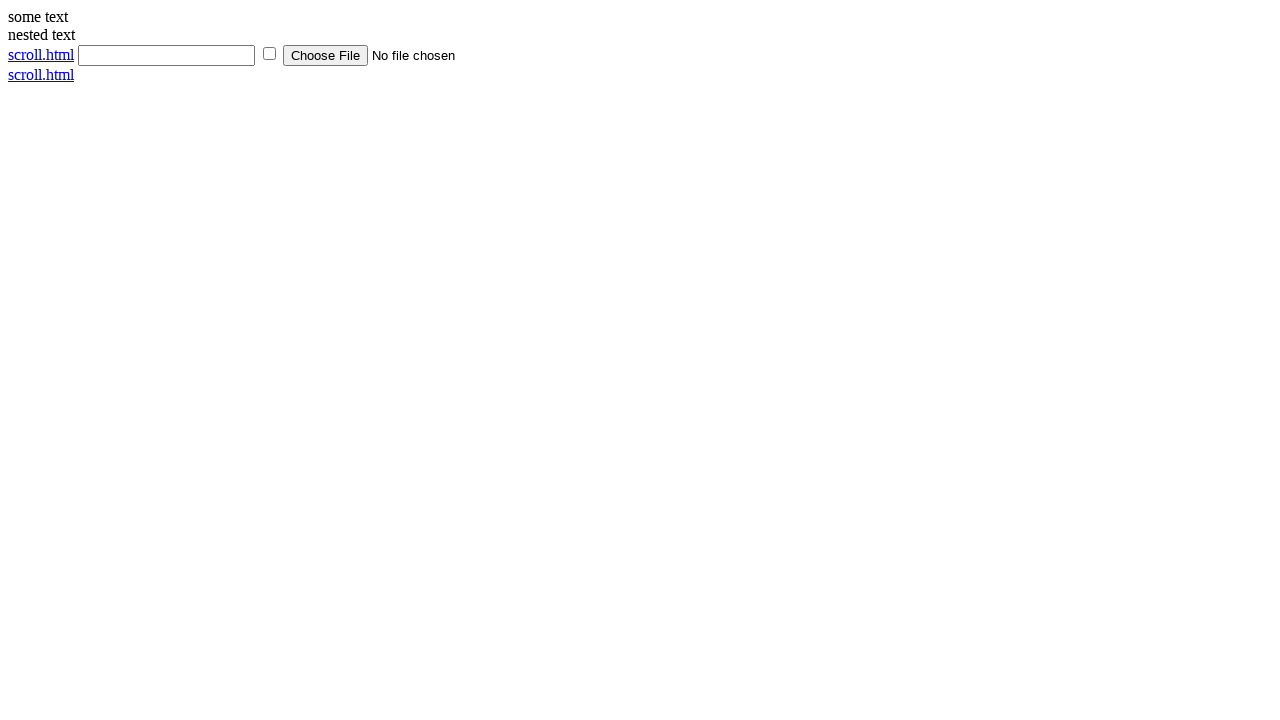

Navigated to Shadow DOM example page
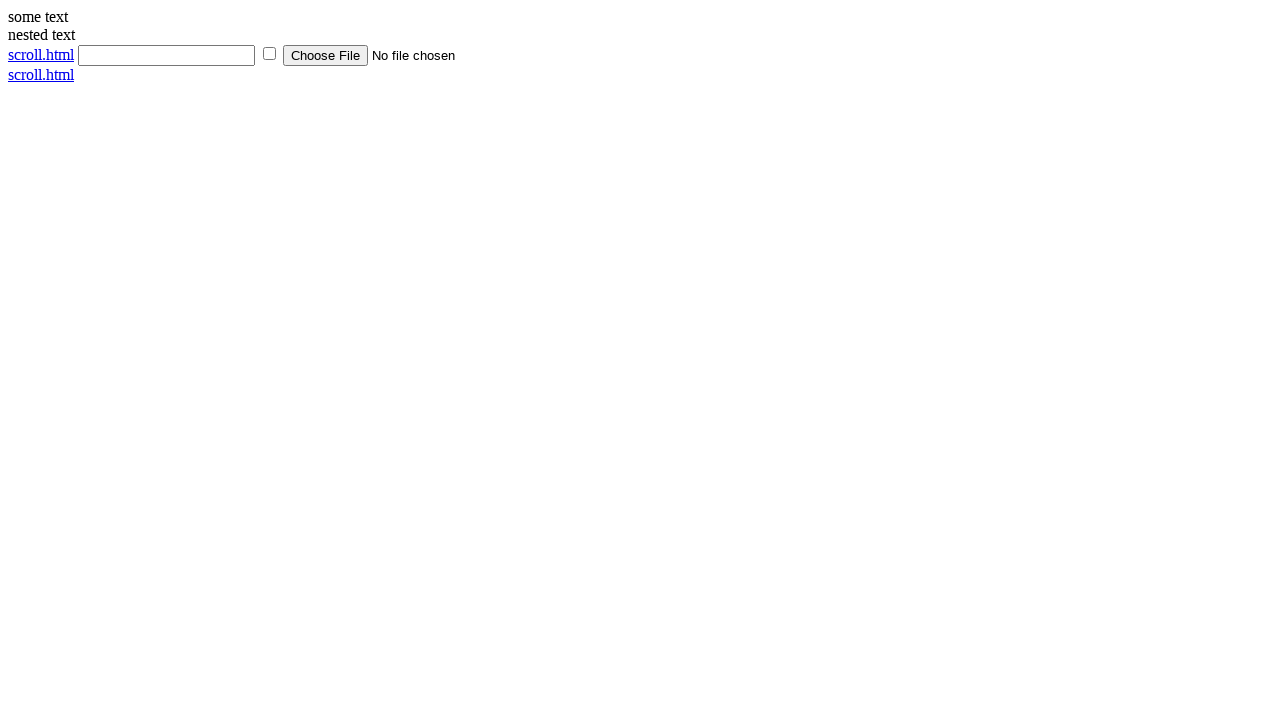

Located shadow host element with ID 'shadow_host'
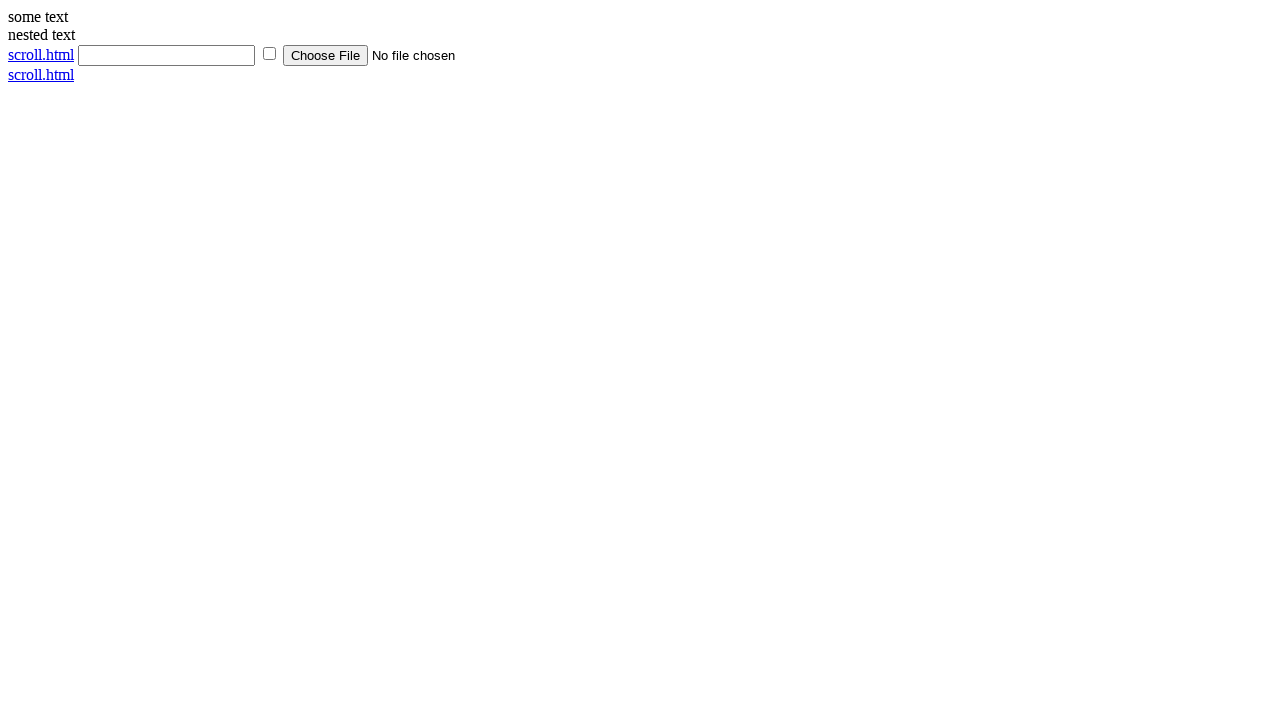

Located nested shadow DOM element through shadow roots
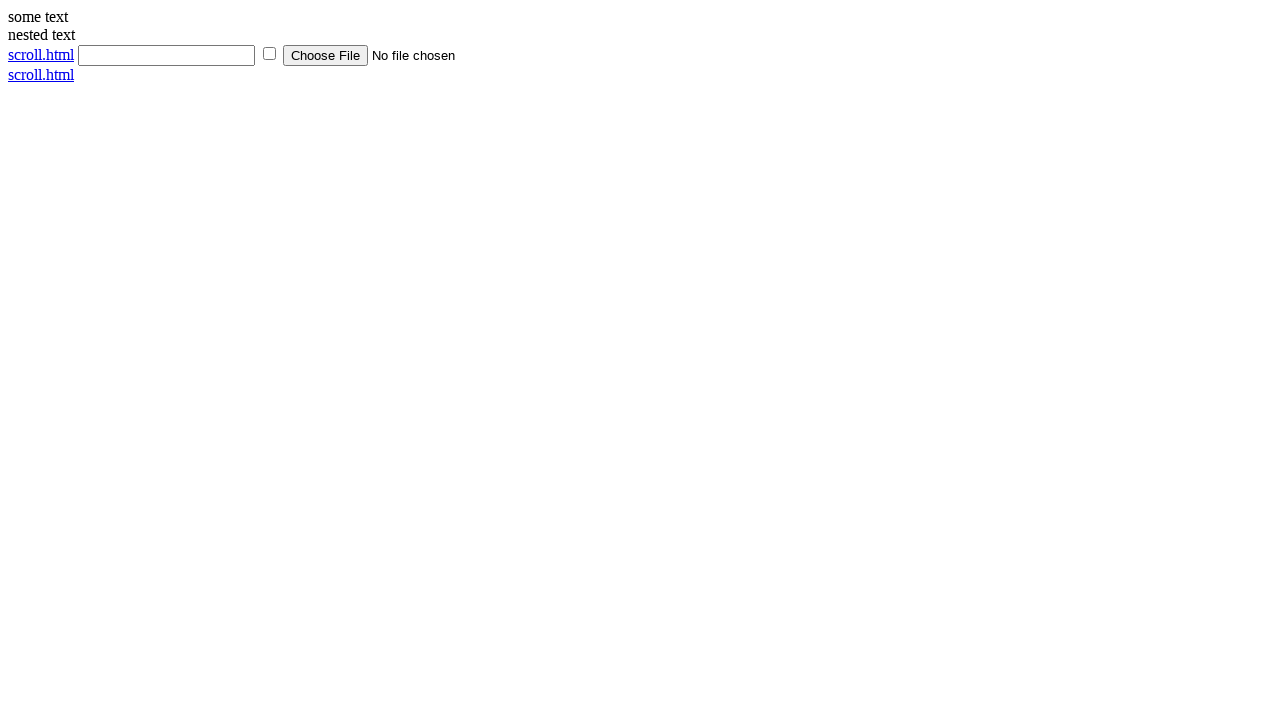

Extracted text content from deeply nested shadow DOM element: 'nested text'
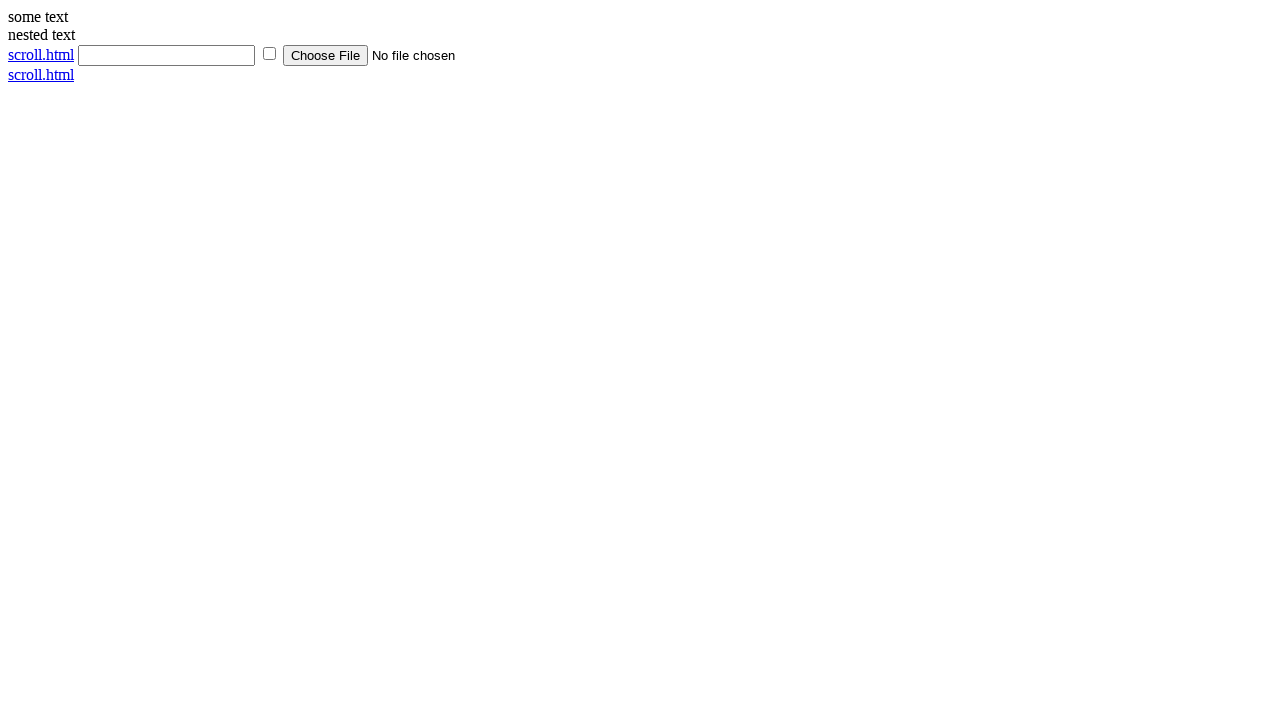

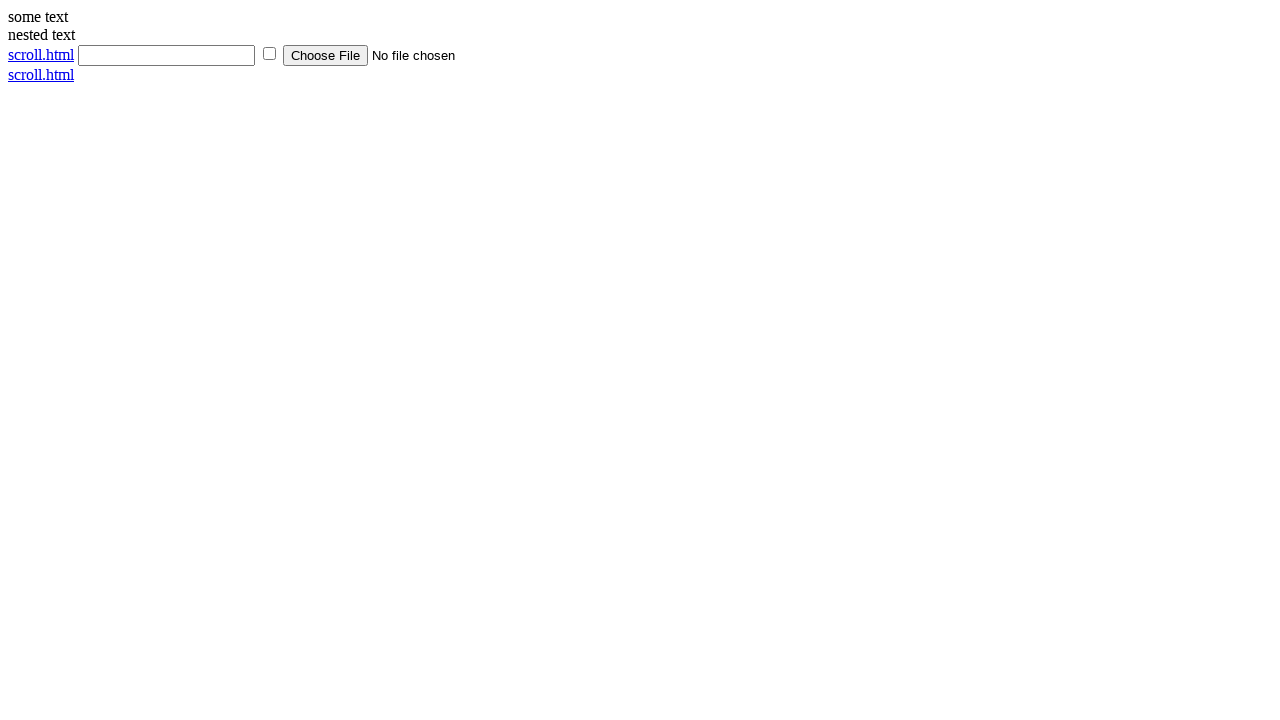